Tests keyboard interactions by typing text with SHIFT key held down to produce uppercase text in a form field, then performs a right-click (context click) on a download link.

Starting URL: https://awesomeqa.com/practice.html

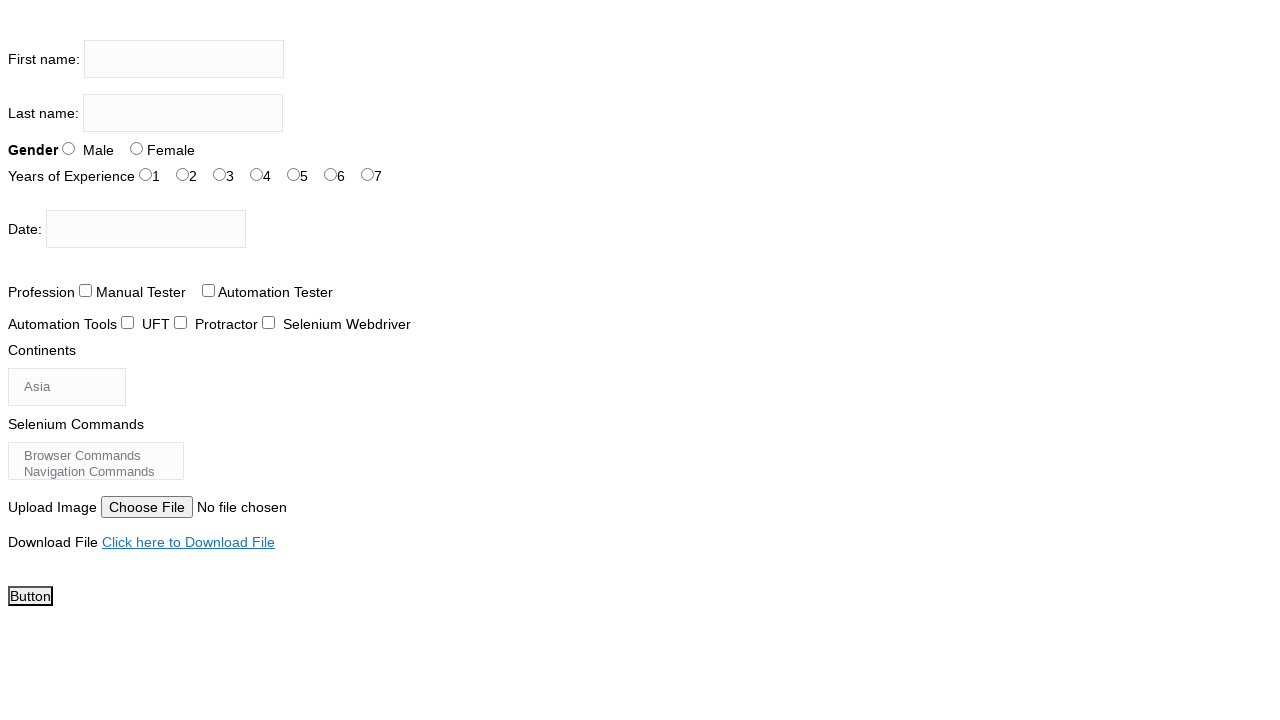

Navigated to https://awesomeqa.com/practice.html
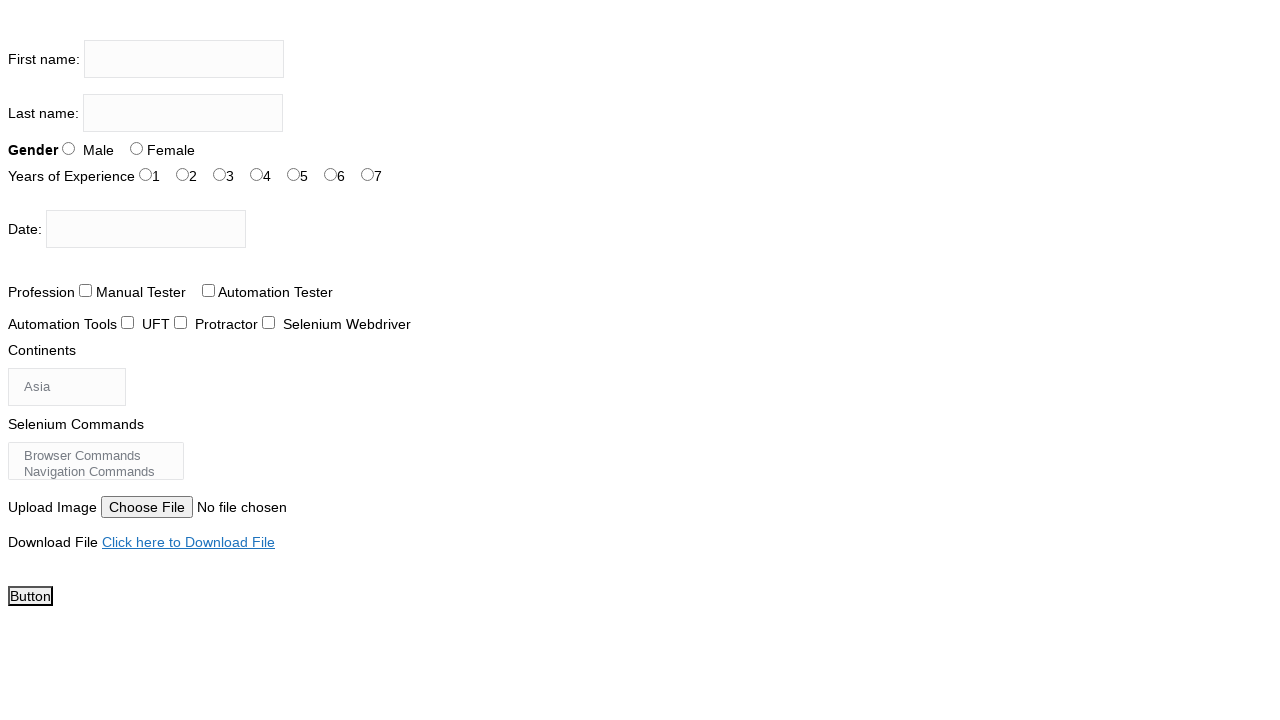

Located the firstname input field
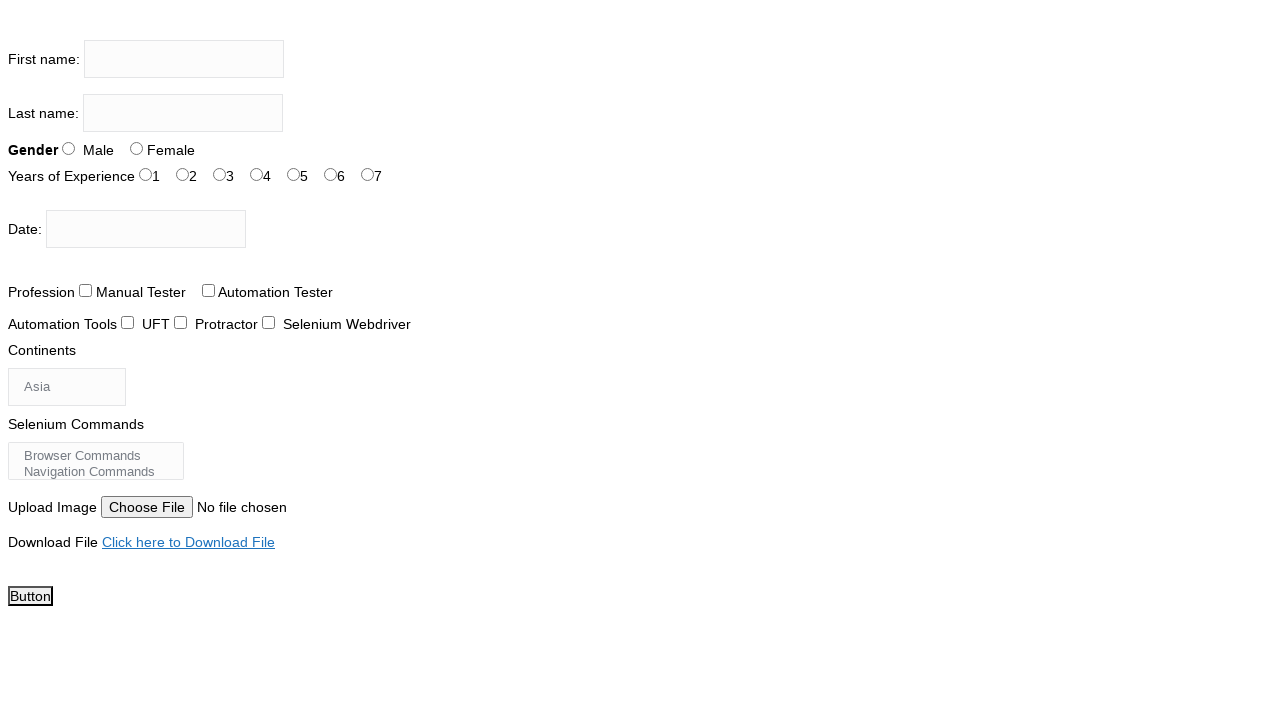

Pressed Shift+T in firstname field on input[name='firstname']
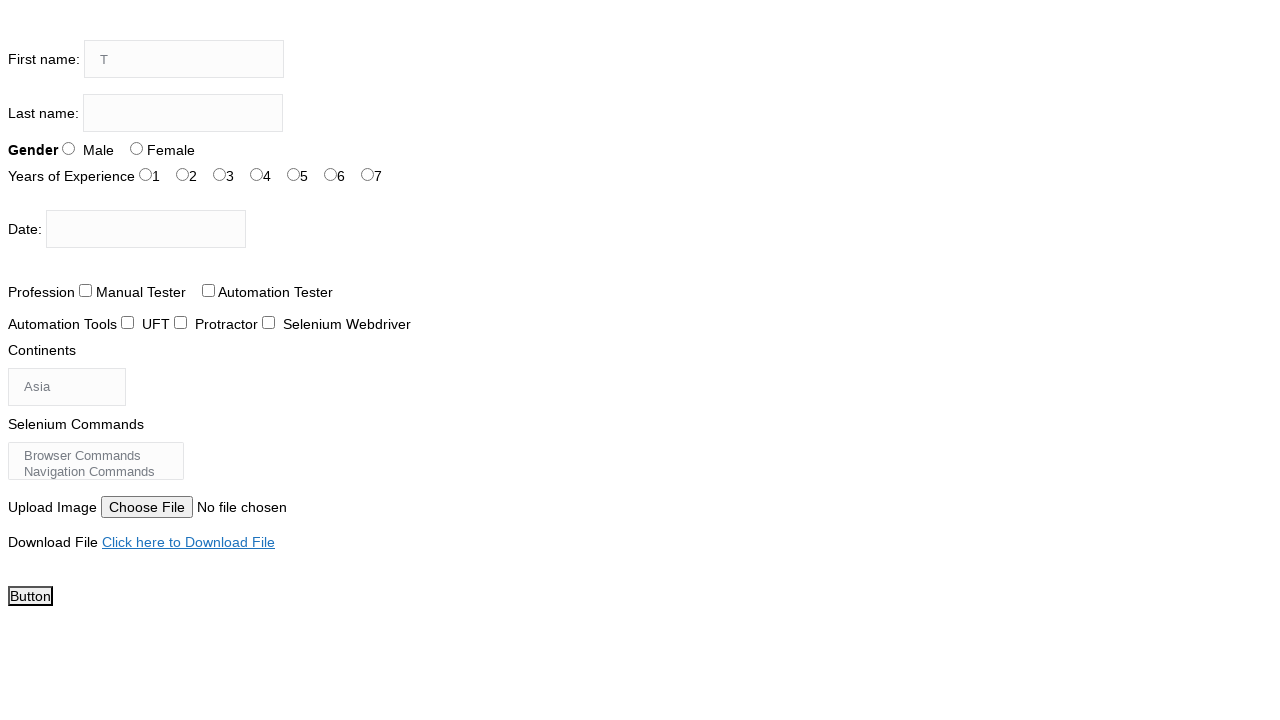

Pressed Shift+H in firstname field on input[name='firstname']
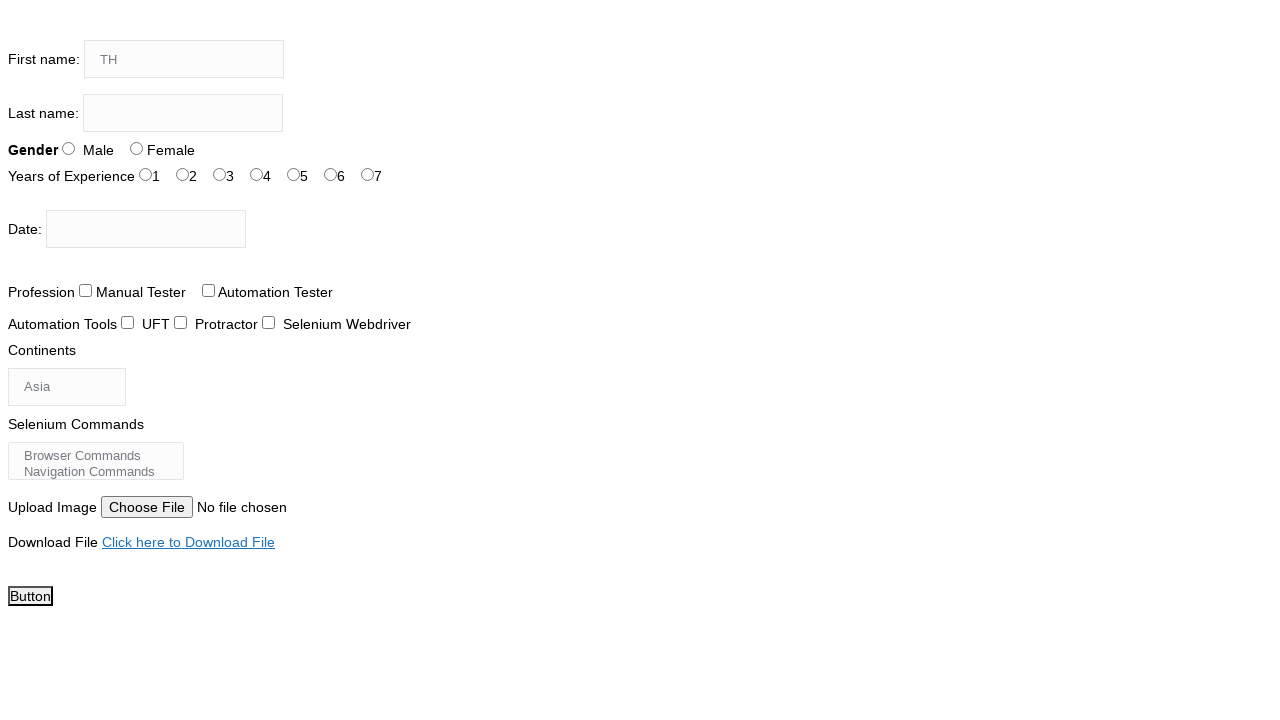

Pressed Shift+E in firstname field on input[name='firstname']
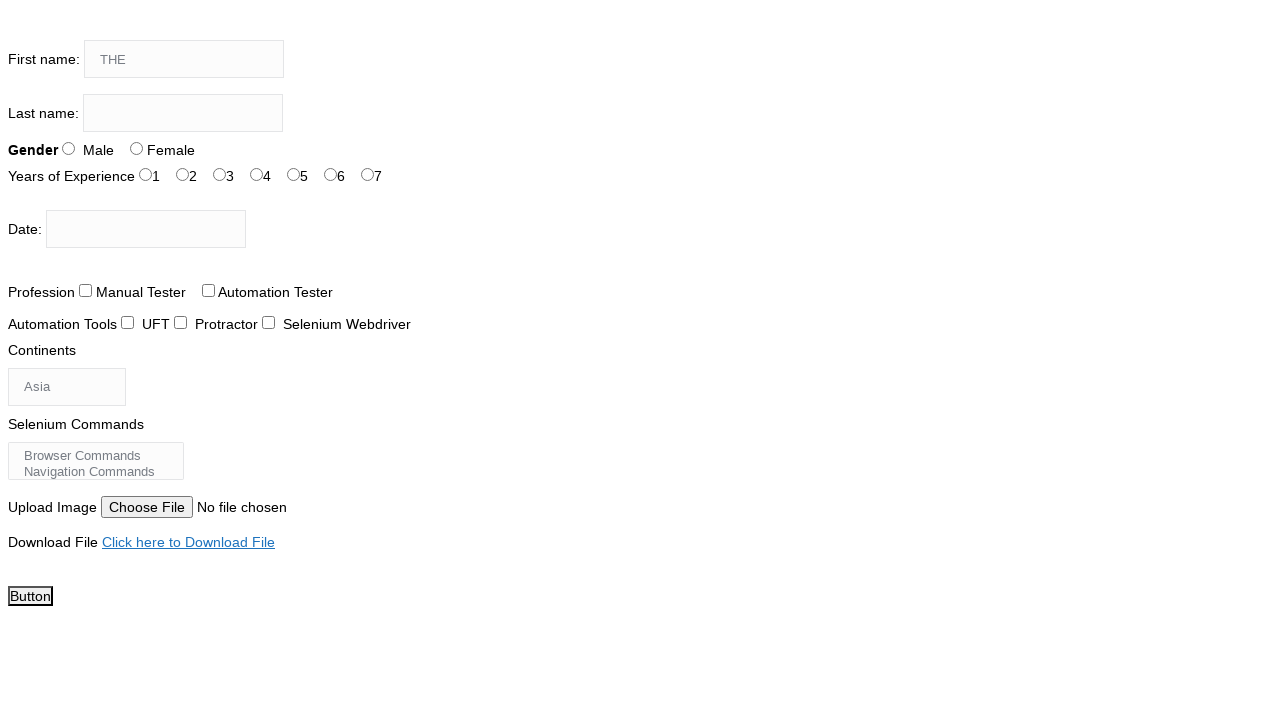

Pressed Shift+T in firstname field on input[name='firstname']
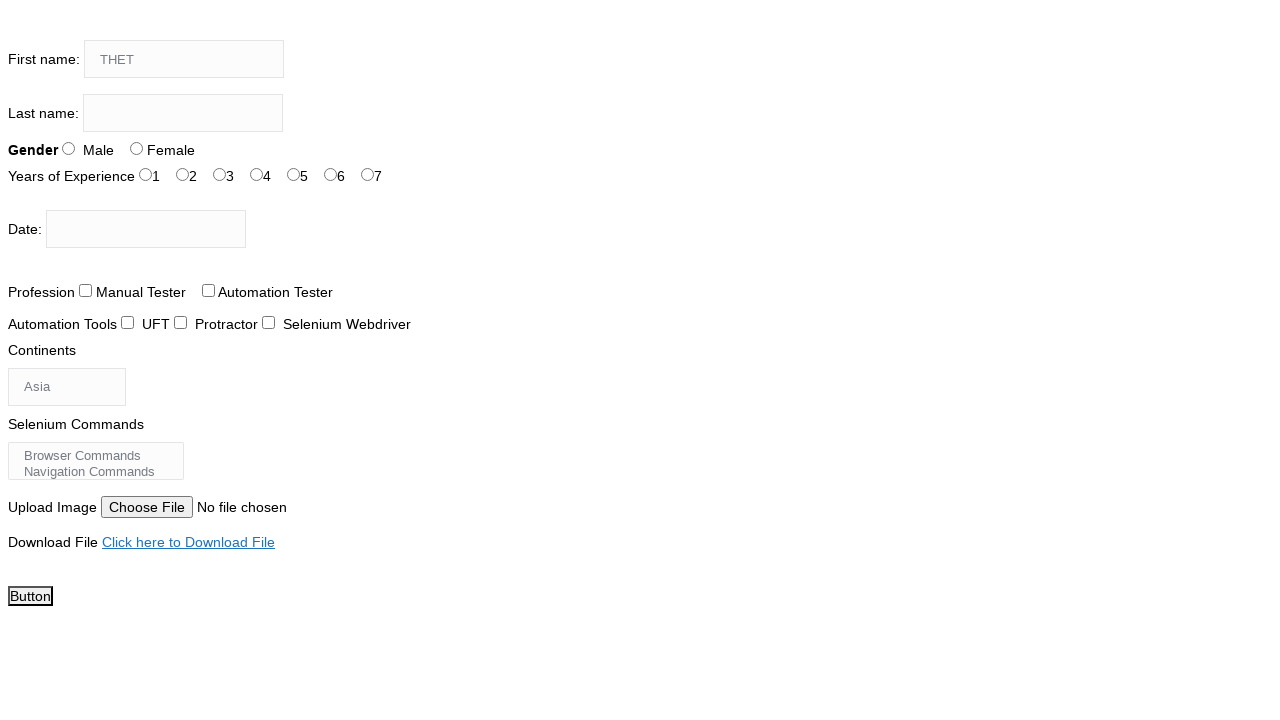

Pressed Shift+E in firstname field on input[name='firstname']
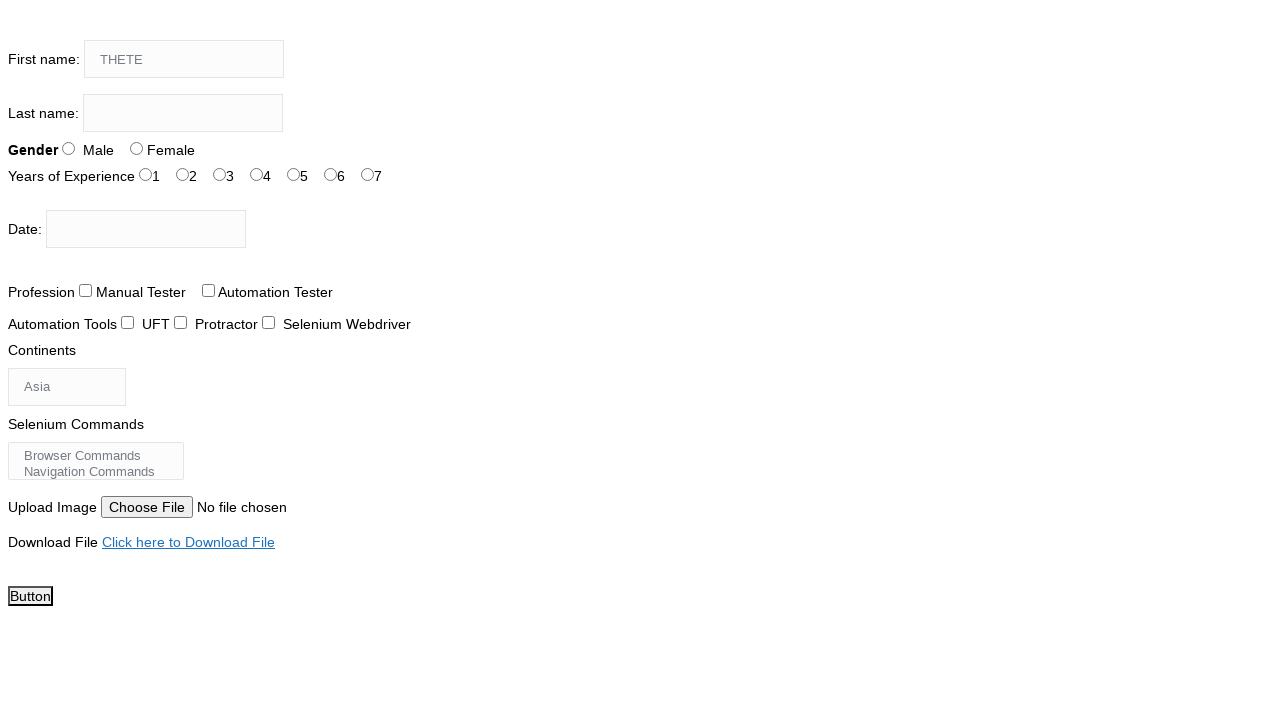

Pressed Shift+S in firstname field on input[name='firstname']
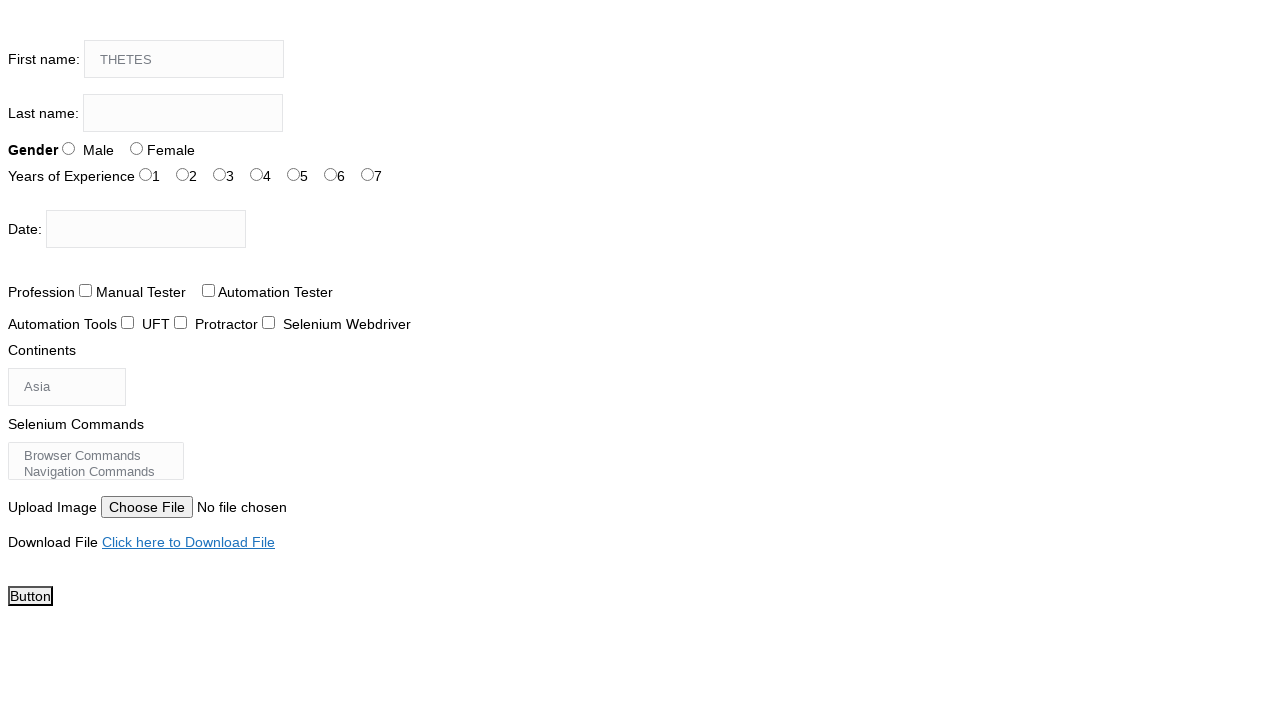

Pressed Shift+T in firstname field on input[name='firstname']
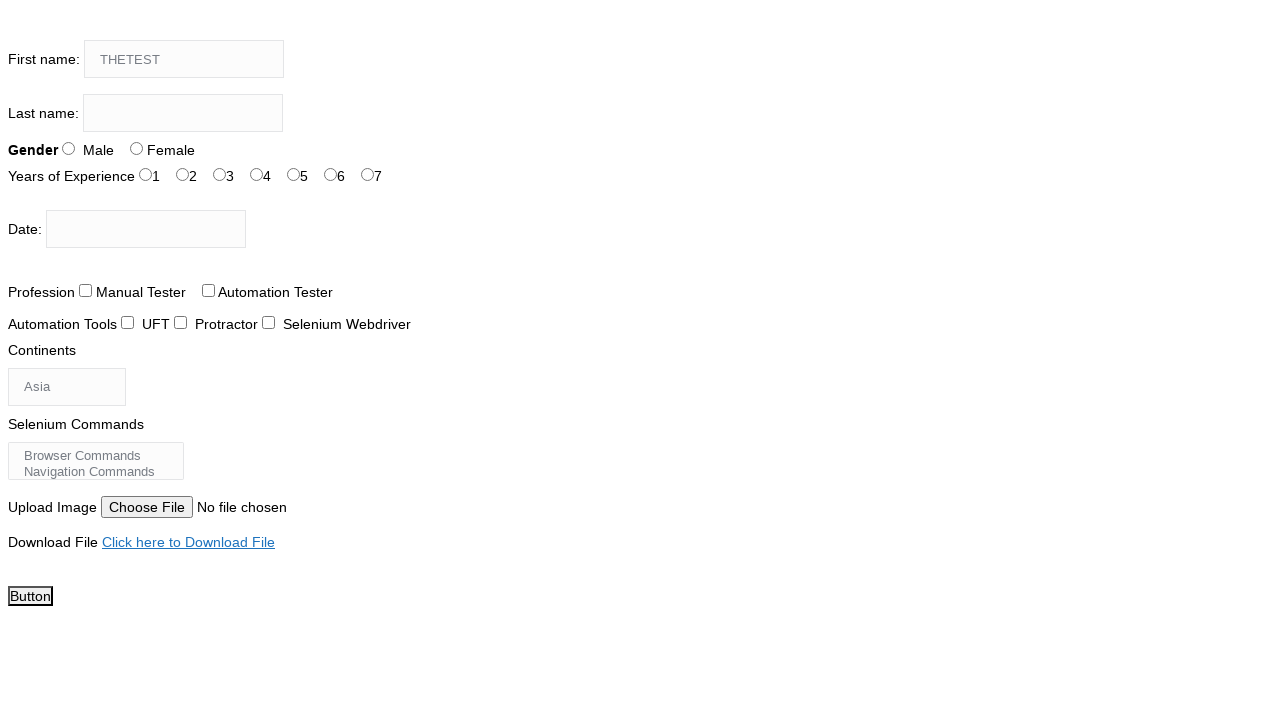

Pressed Shift+I in firstname field on input[name='firstname']
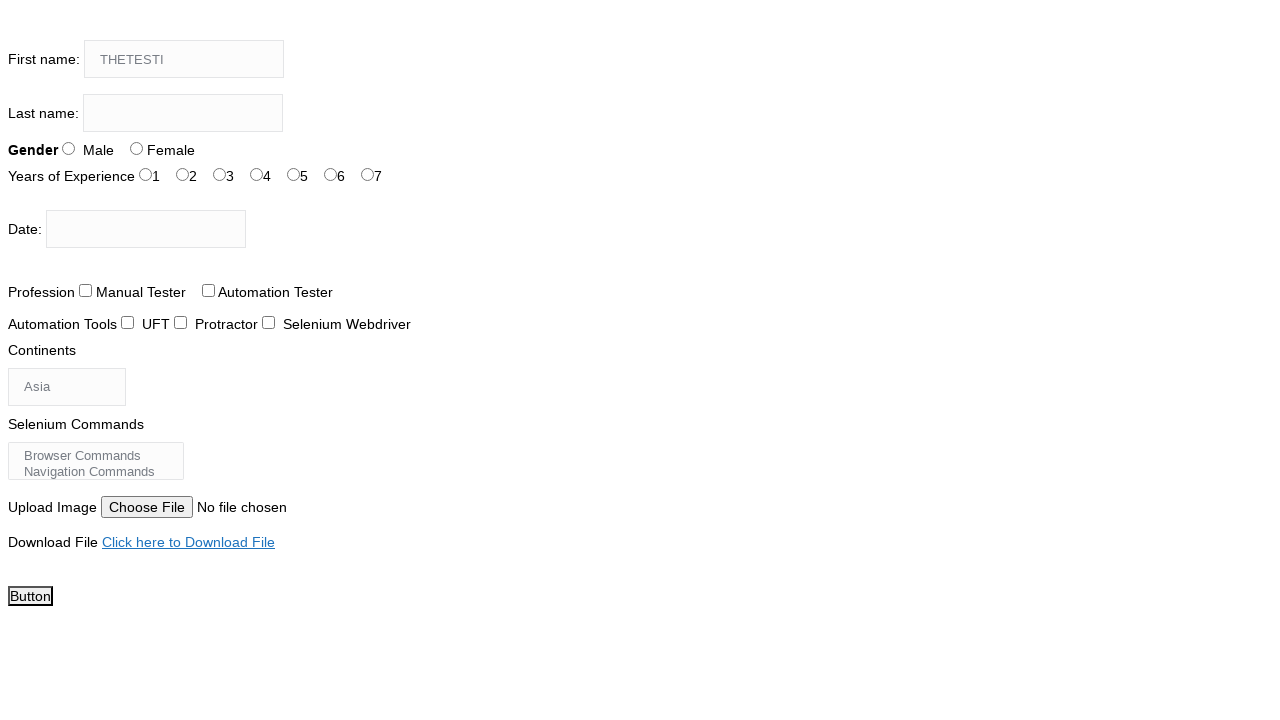

Pressed Shift+N in firstname field on input[name='firstname']
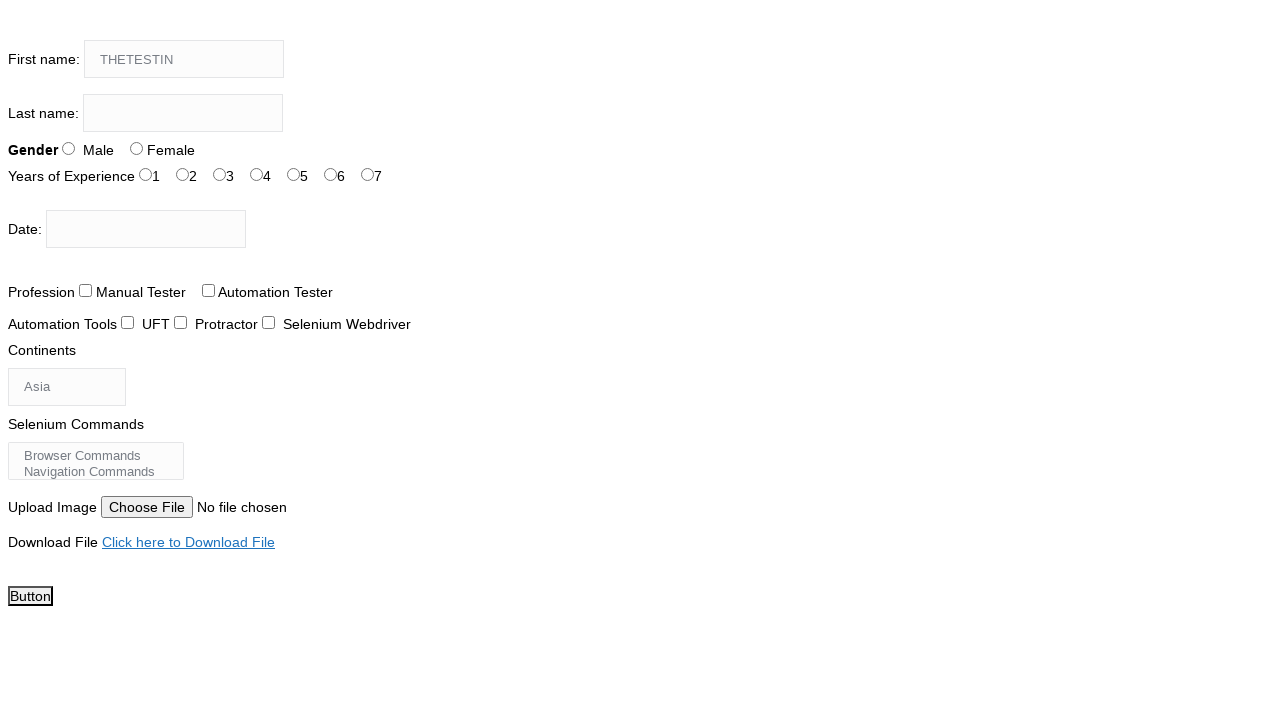

Pressed Shift+G in firstname field on input[name='firstname']
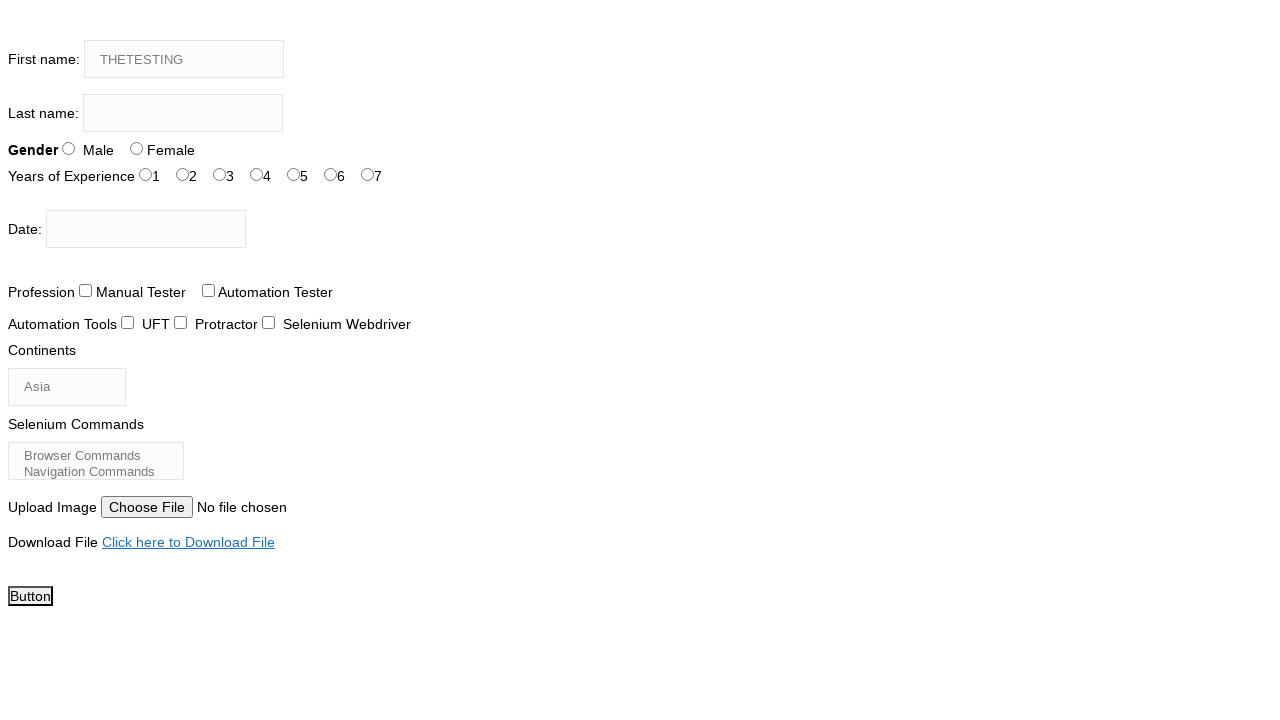

Pressed Shift+A in firstname field on input[name='firstname']
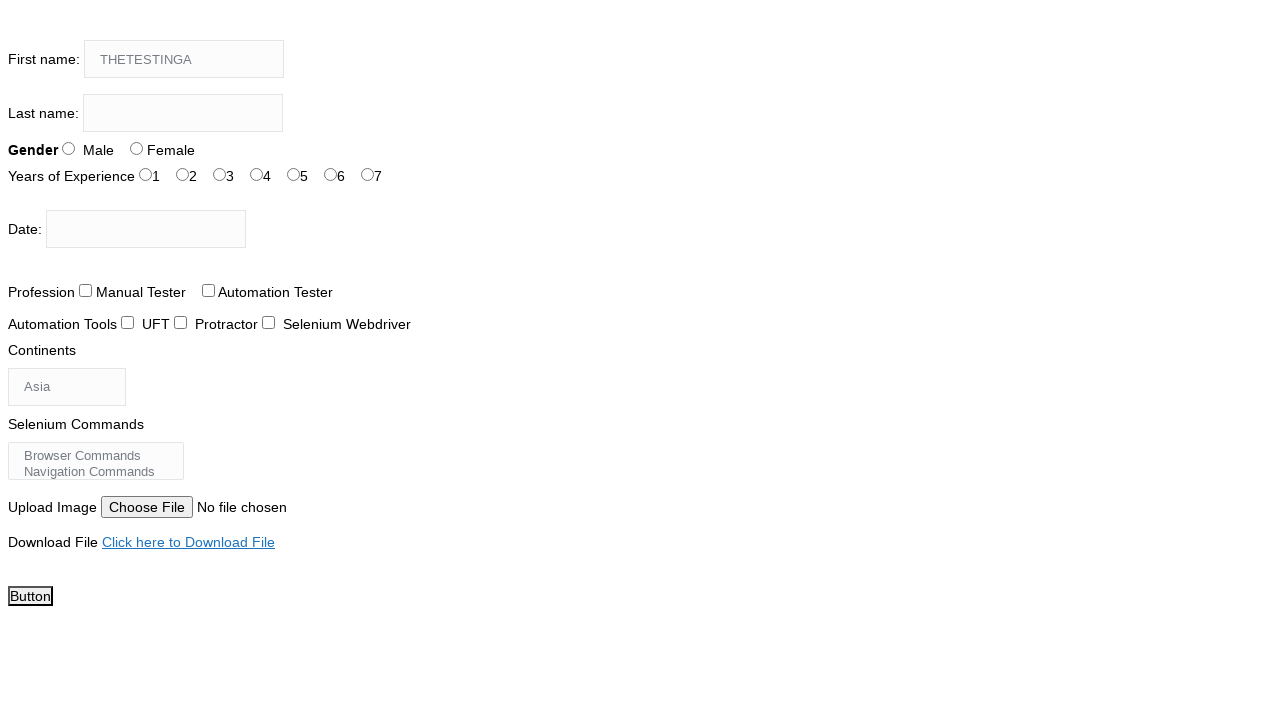

Pressed Shift+C in firstname field on input[name='firstname']
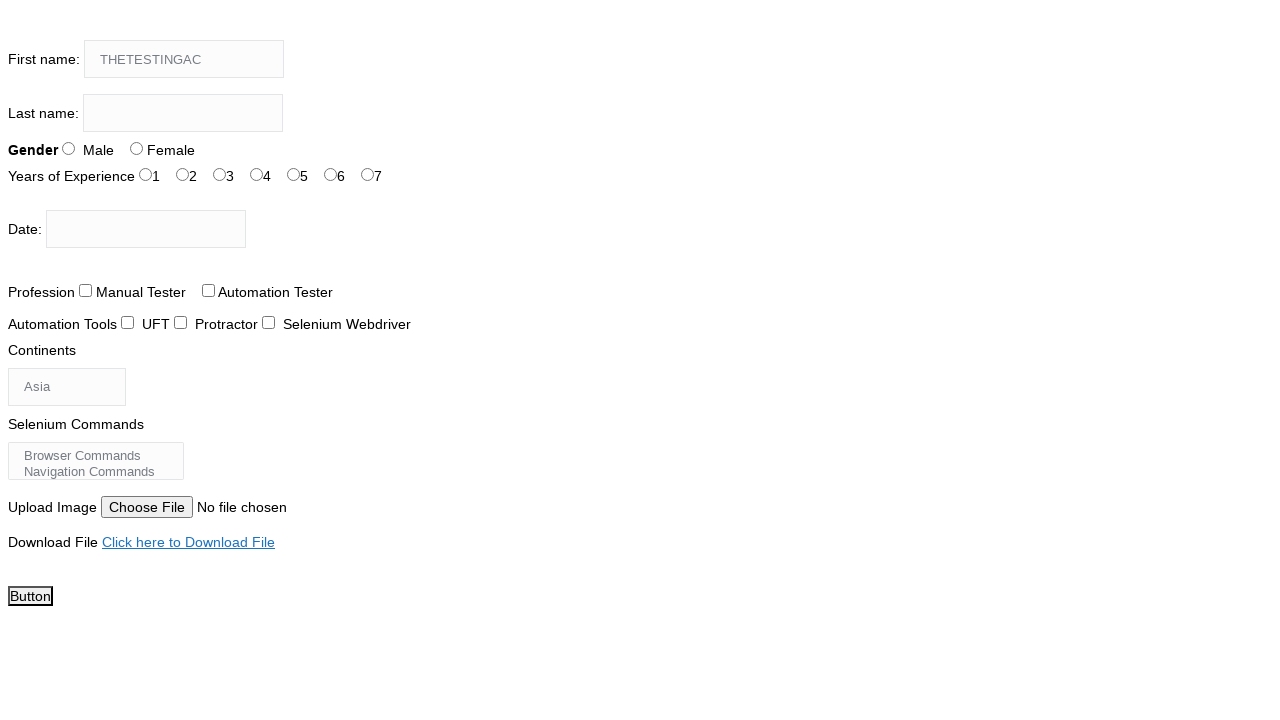

Pressed Shift+A in firstname field on input[name='firstname']
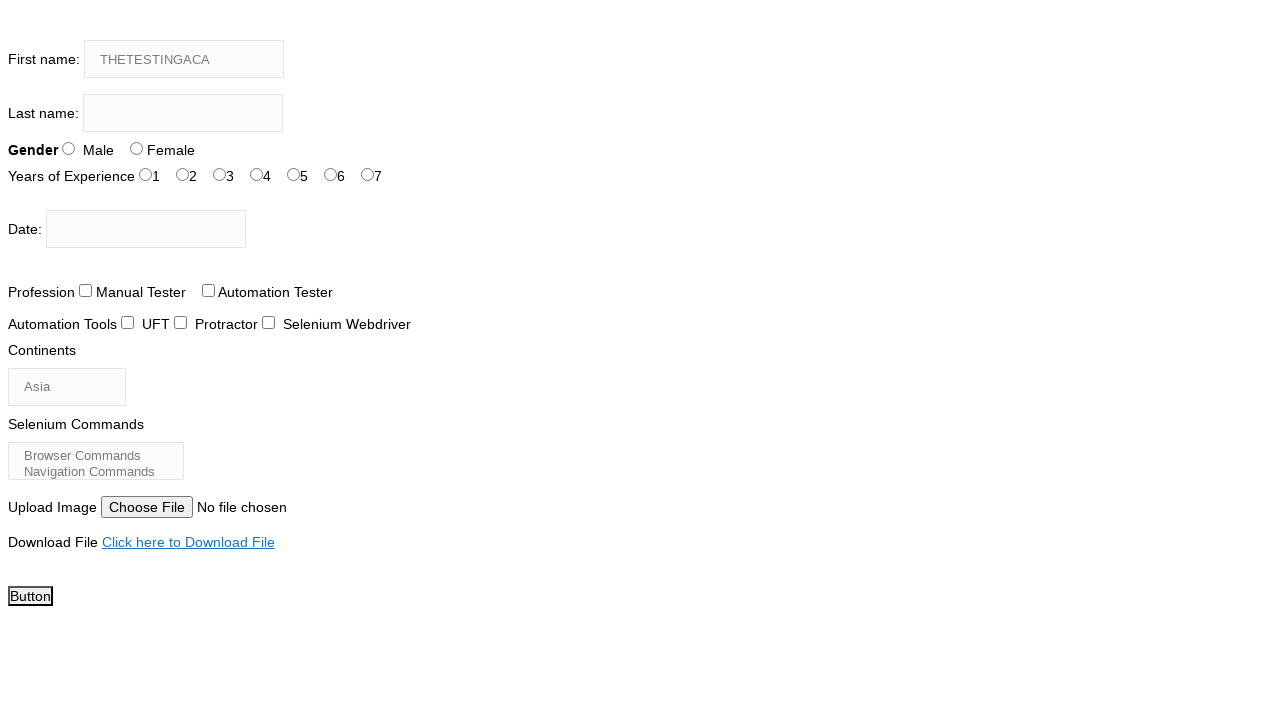

Pressed Shift+D in firstname field on input[name='firstname']
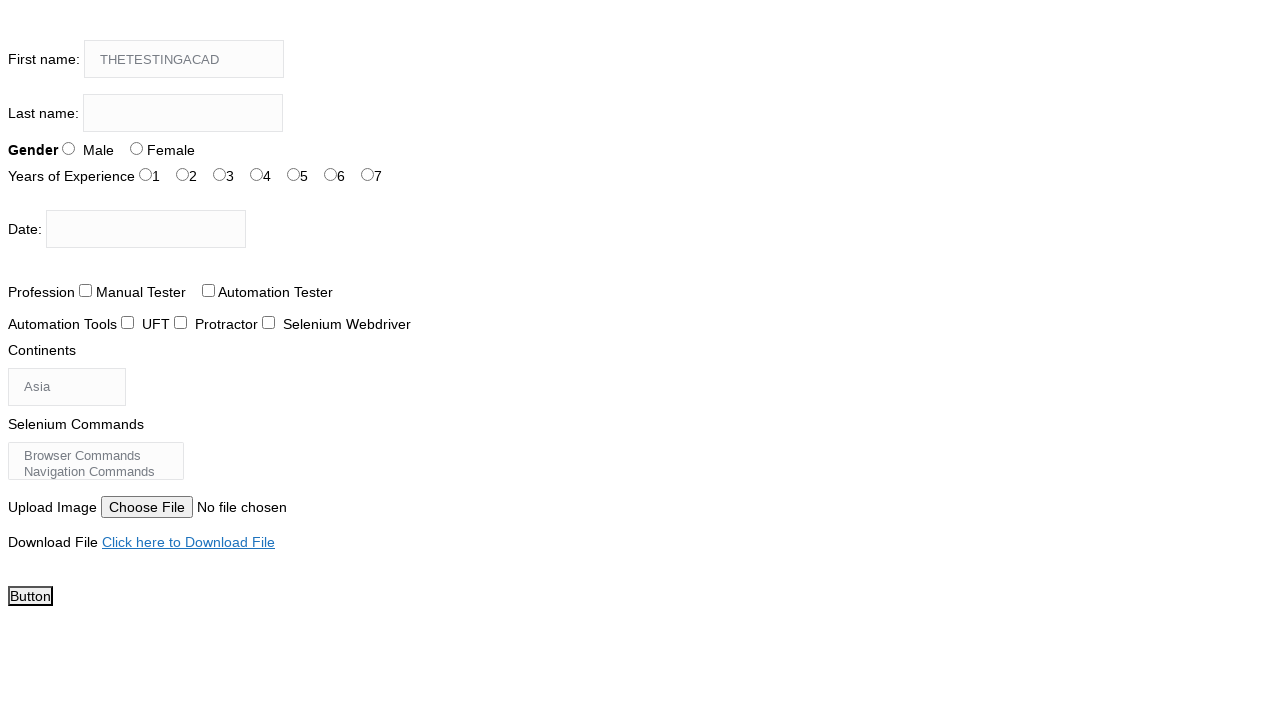

Pressed Shift+E in firstname field on input[name='firstname']
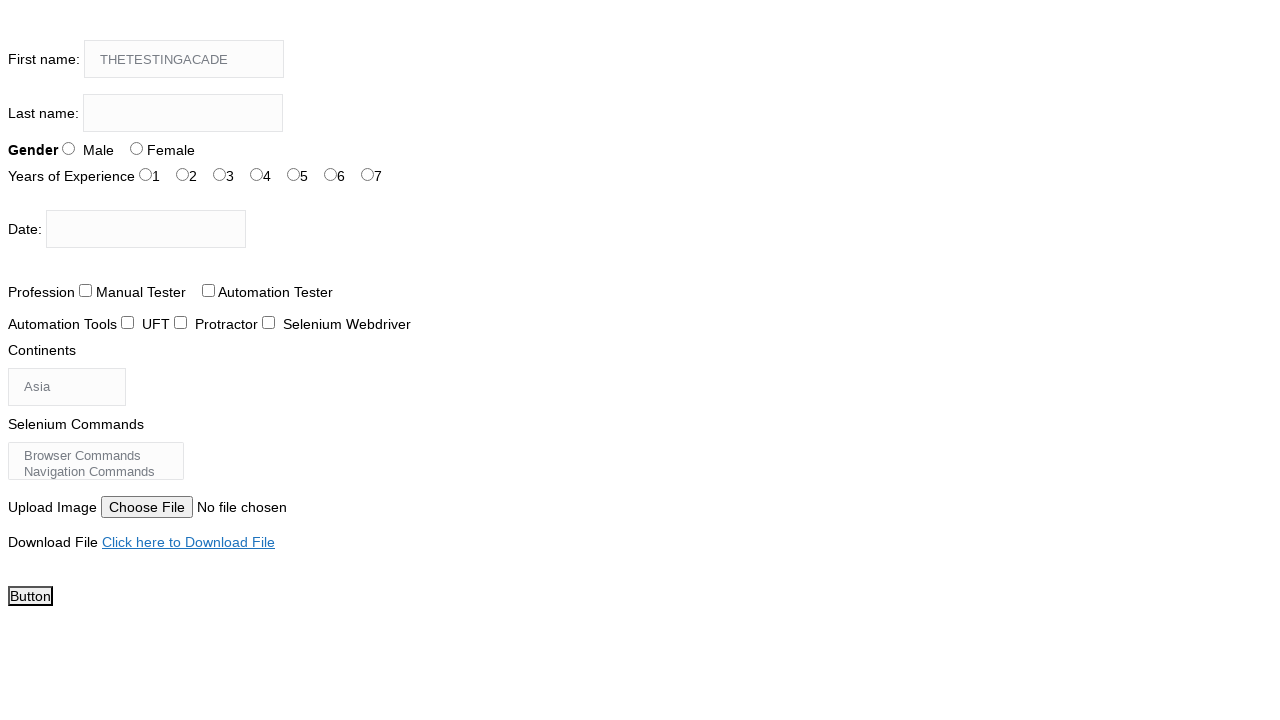

Pressed Shift+M in firstname field on input[name='firstname']
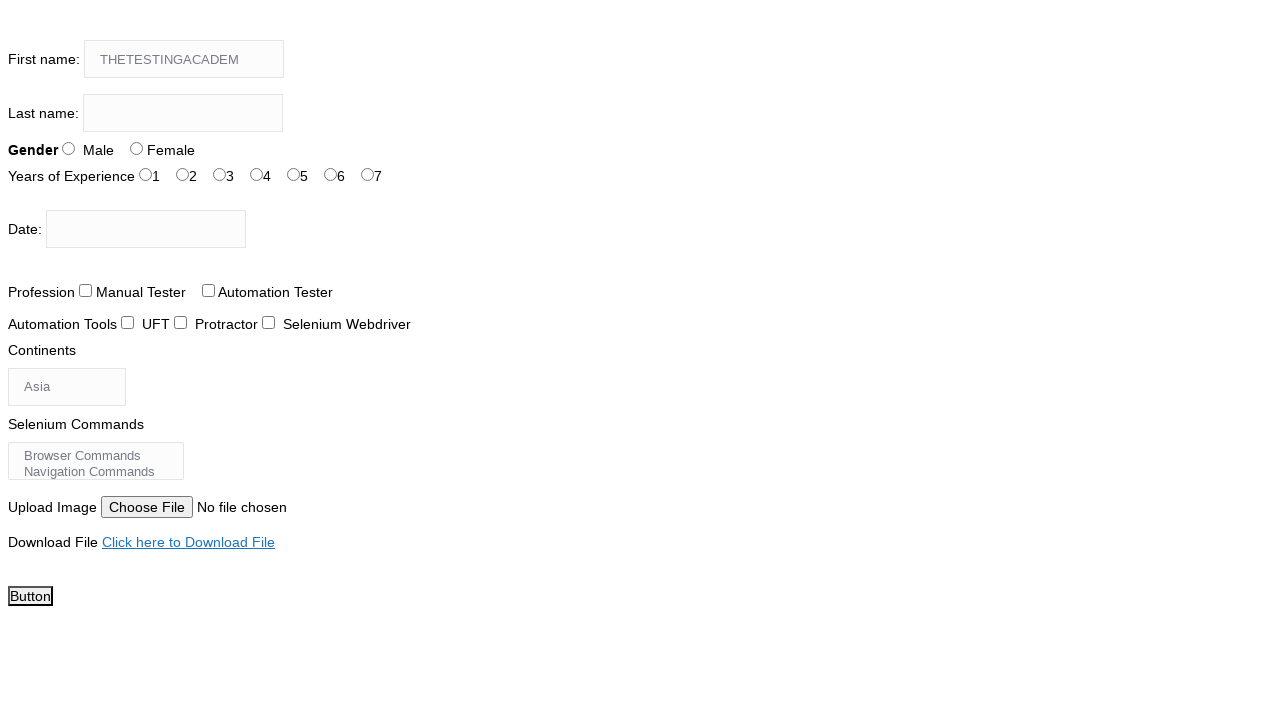

Pressed Shift+Y in firstname field on input[name='firstname']
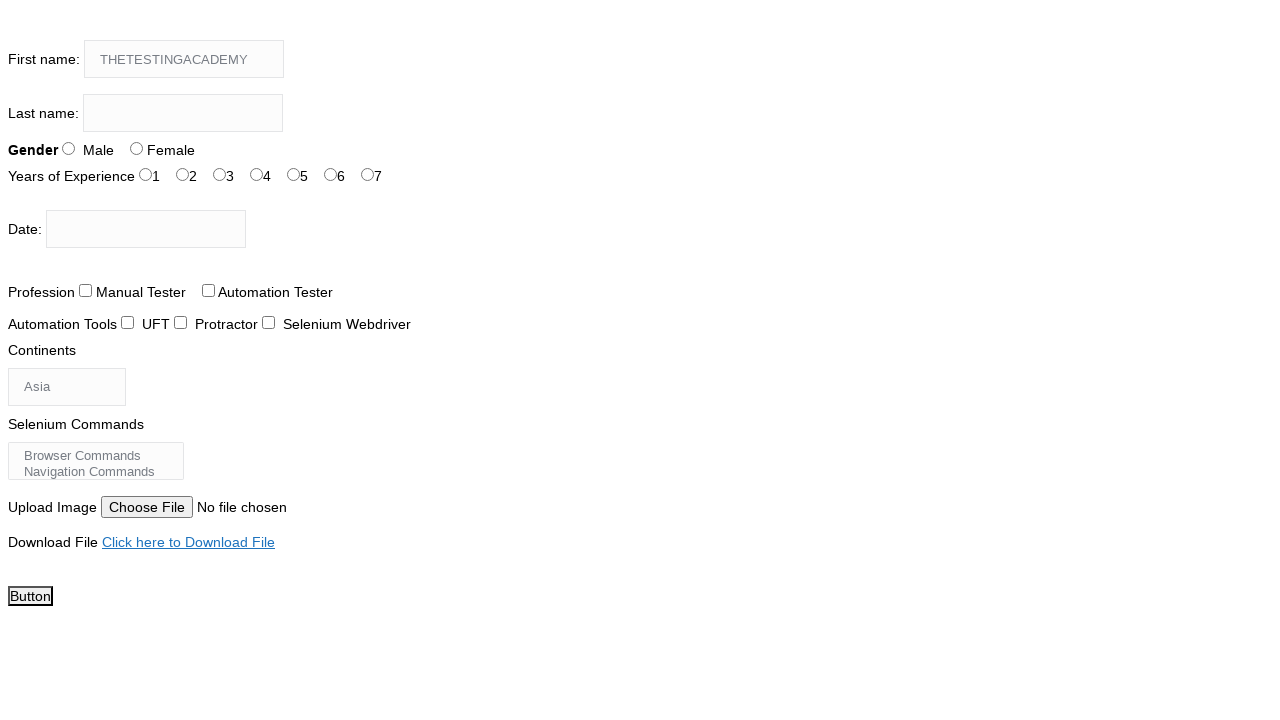

Located the download link
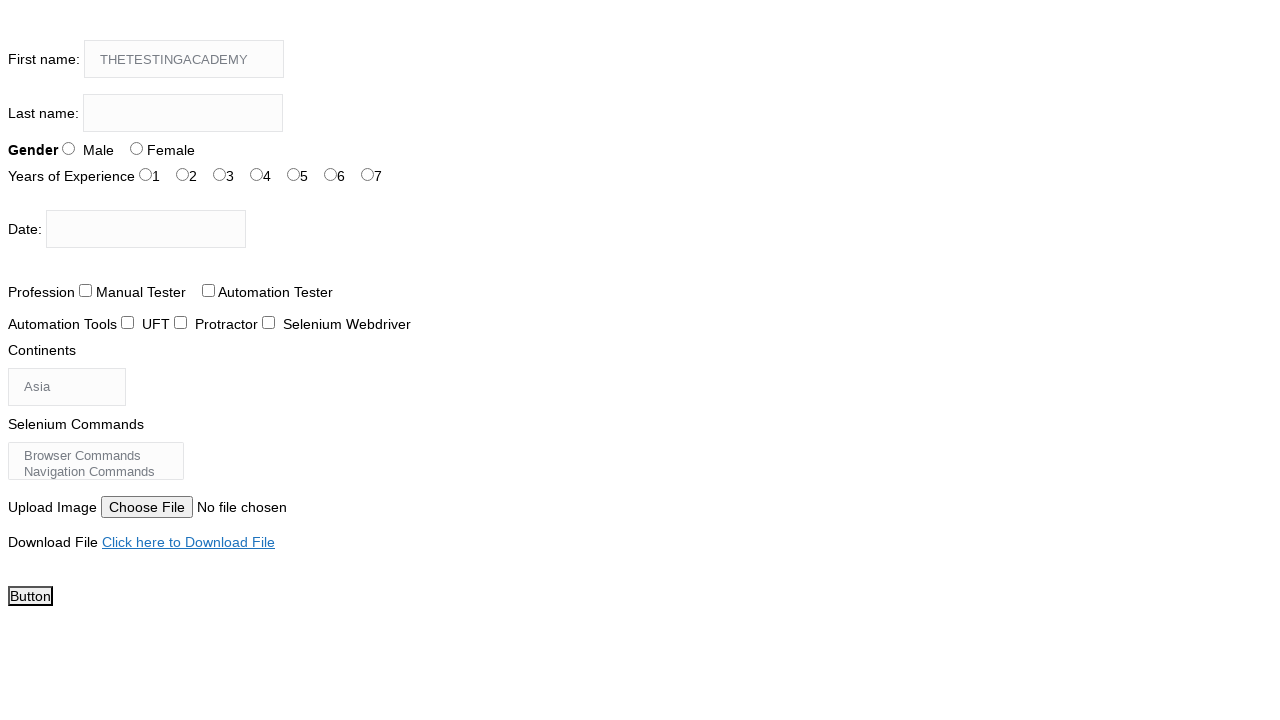

Right-clicked on the download link at (188, 542) on xpath=//a[contains(text(),'Click here to Download File')]
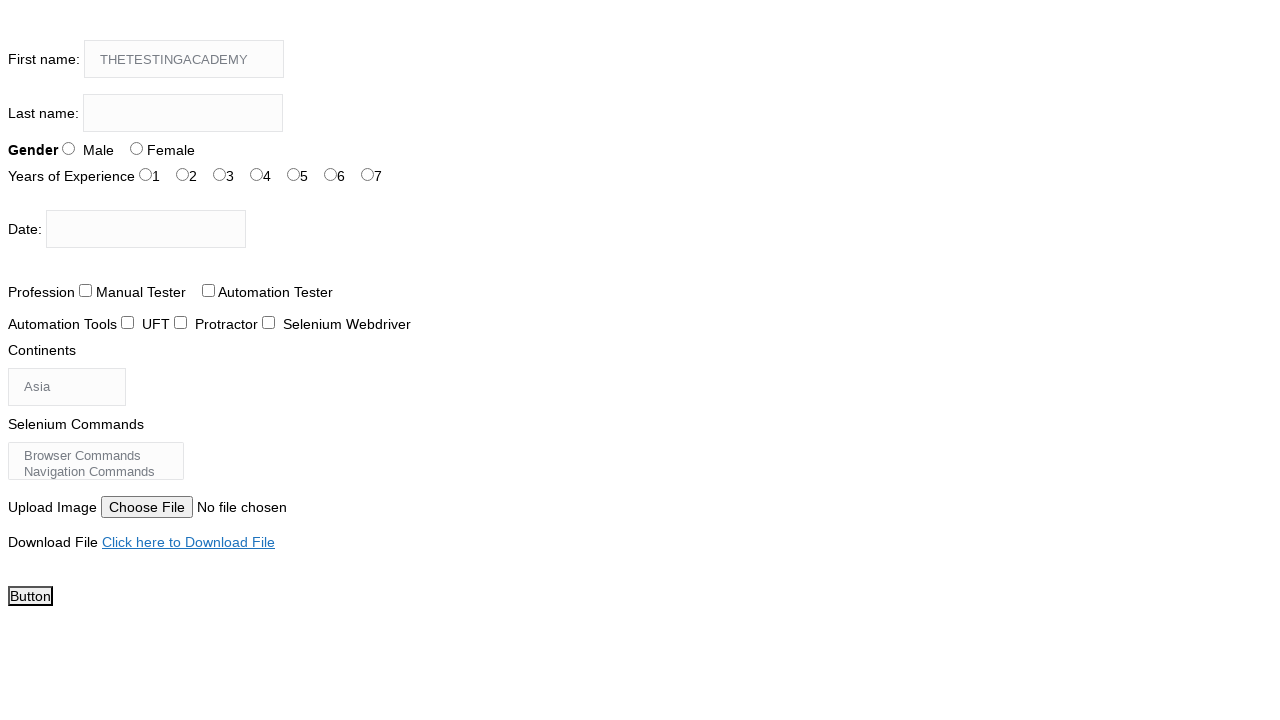

Waited 2 seconds to observe the context menu
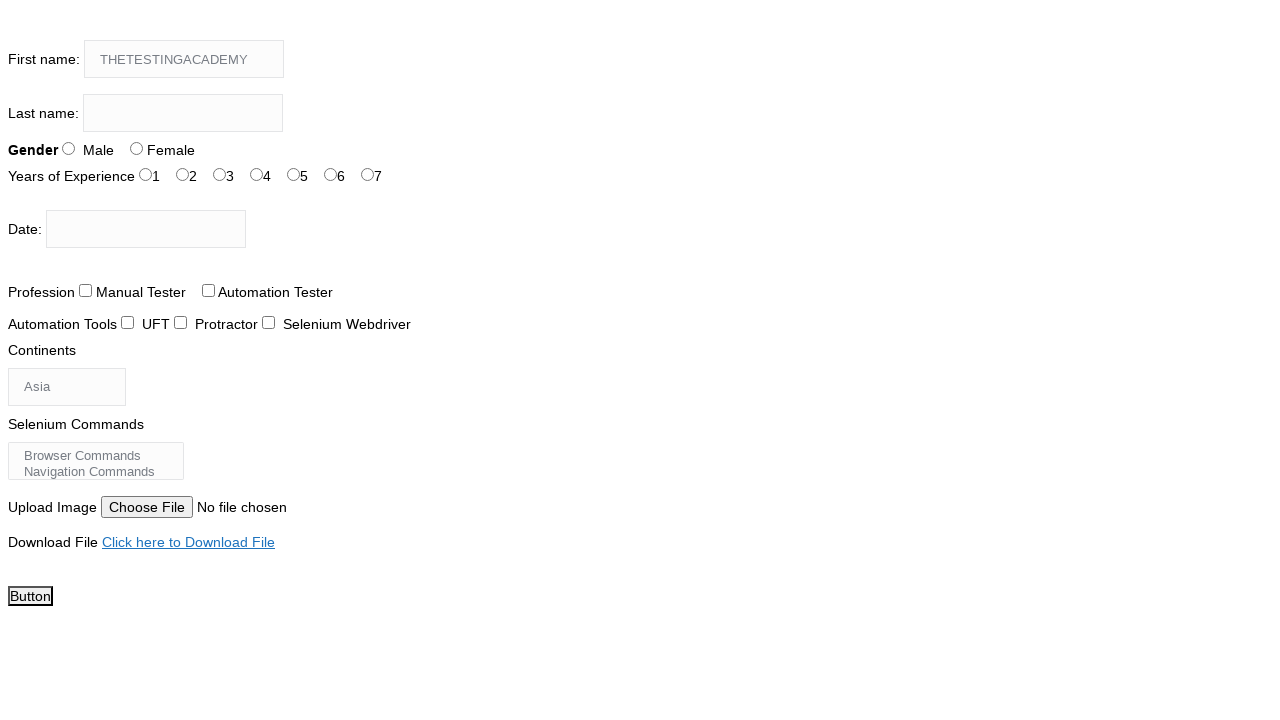

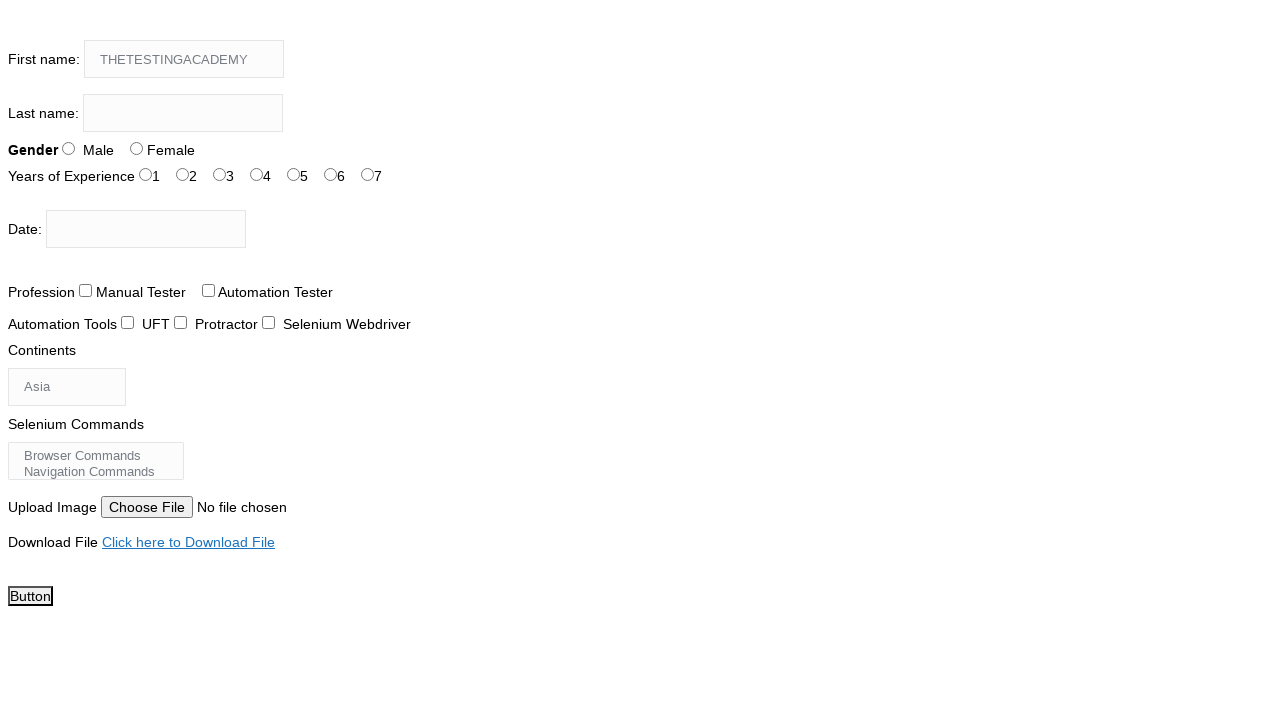